Tests that the Clear completed button displays correct text after marking an item complete

Starting URL: https://demo.playwright.dev/todomvc

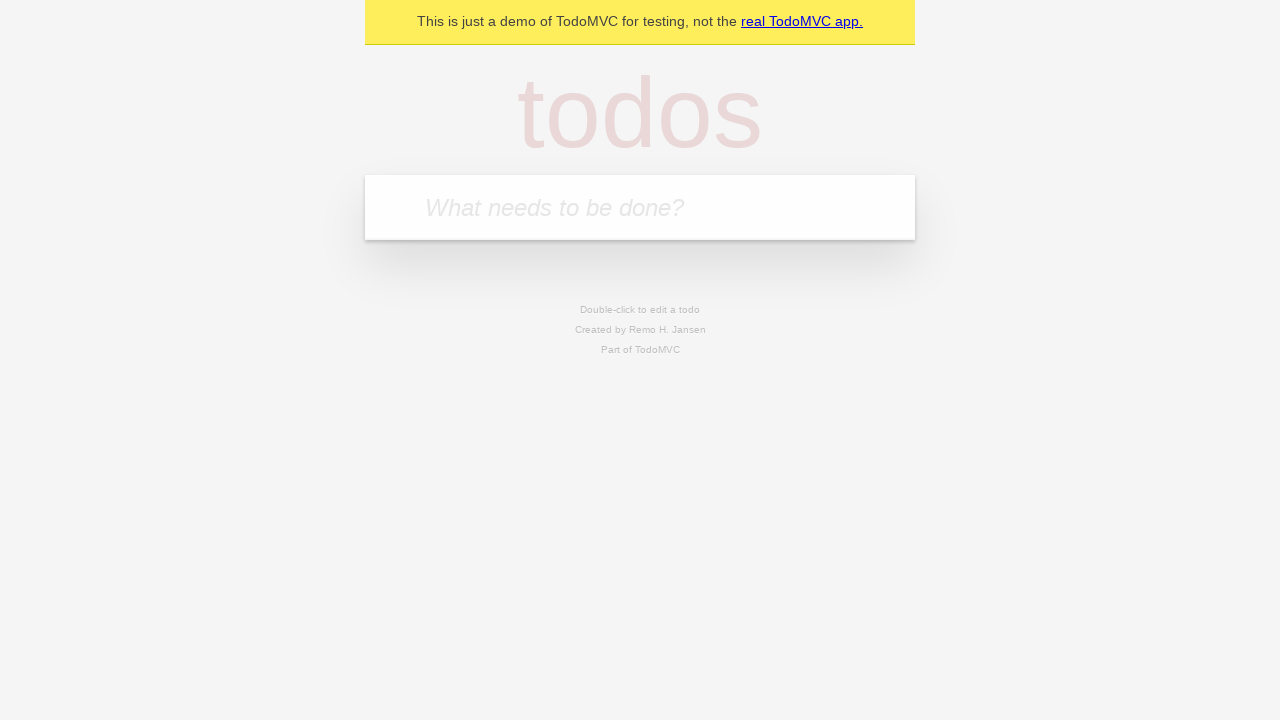

Filled todo input with 'buy some cheese' on .new-todo
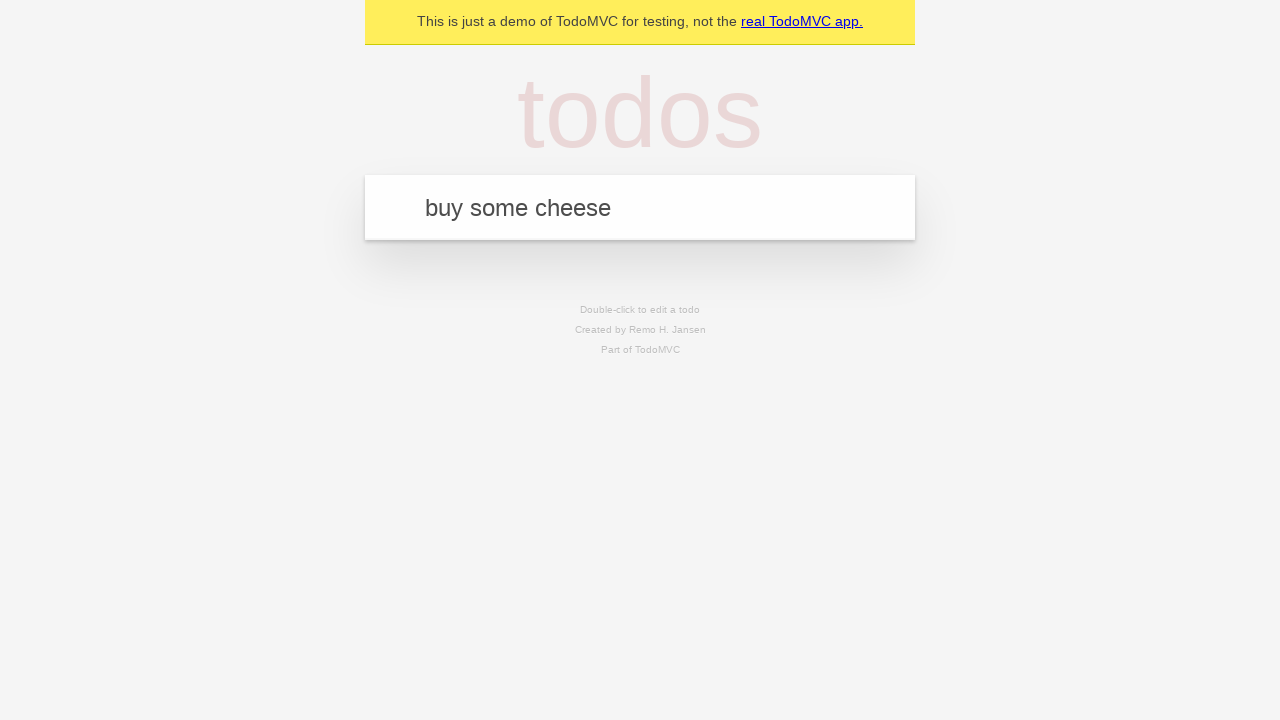

Pressed Enter to add first todo on .new-todo
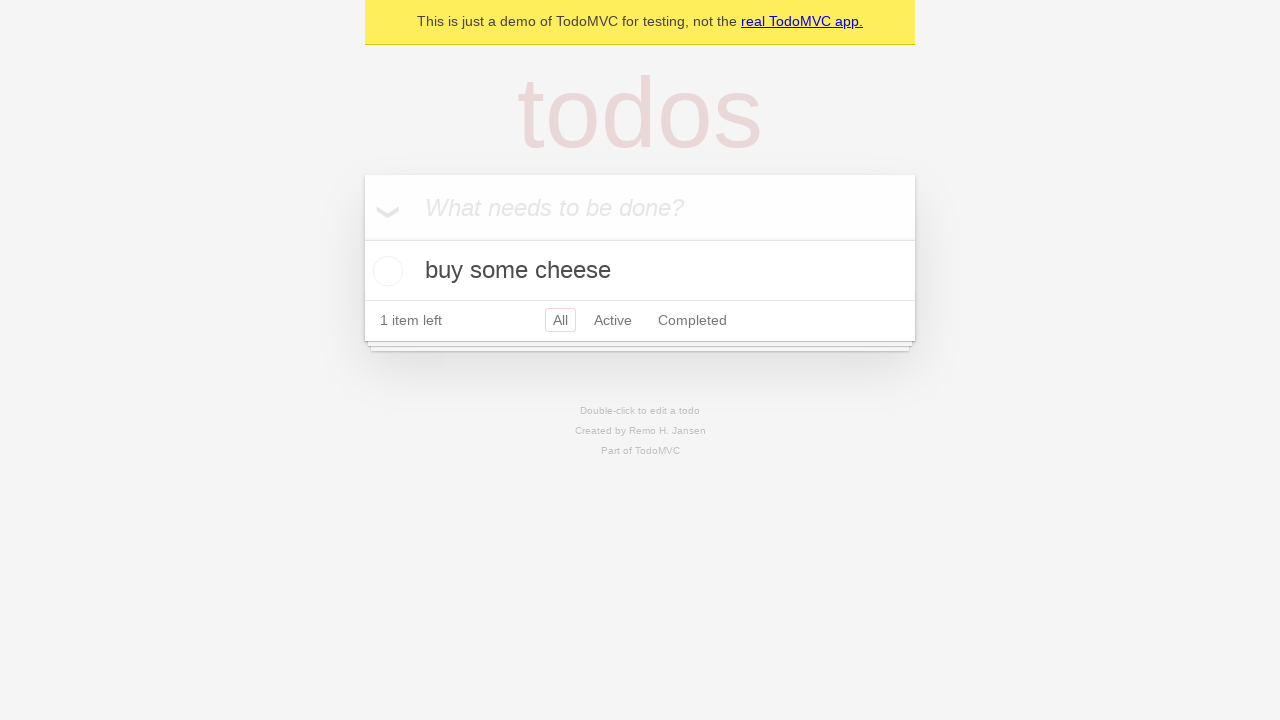

Filled todo input with 'feed the cat' on .new-todo
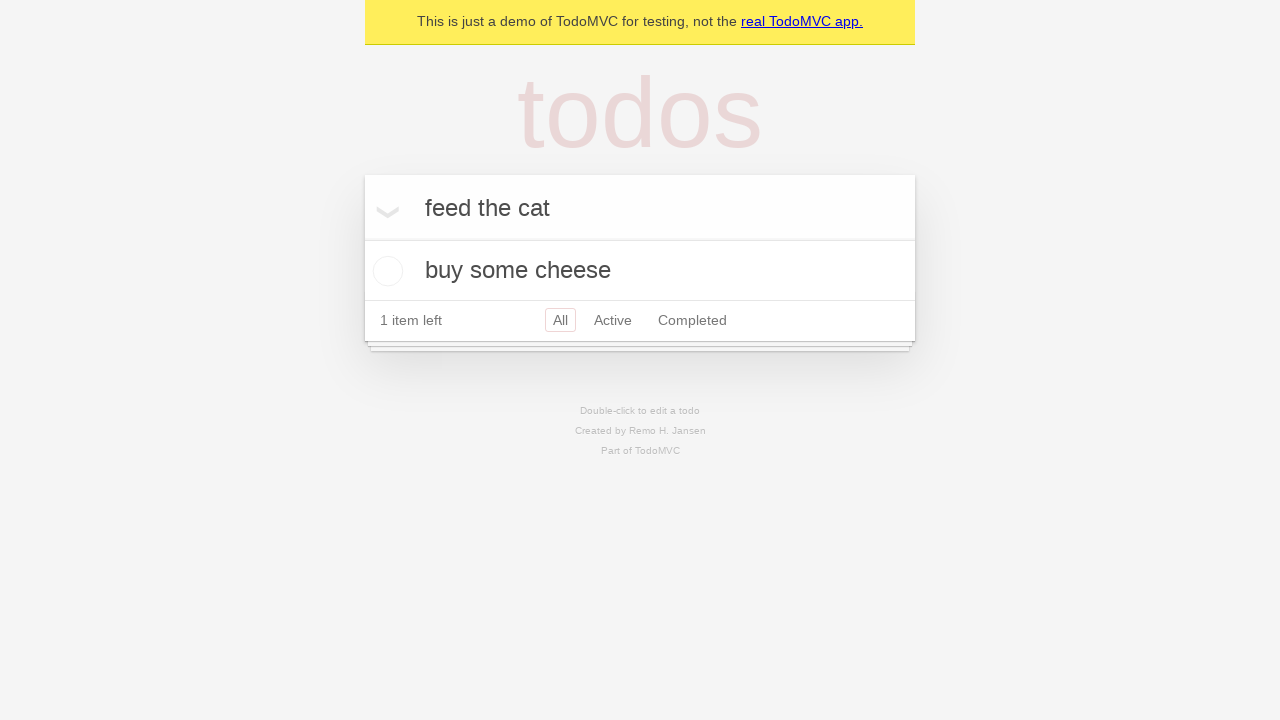

Pressed Enter to add second todo on .new-todo
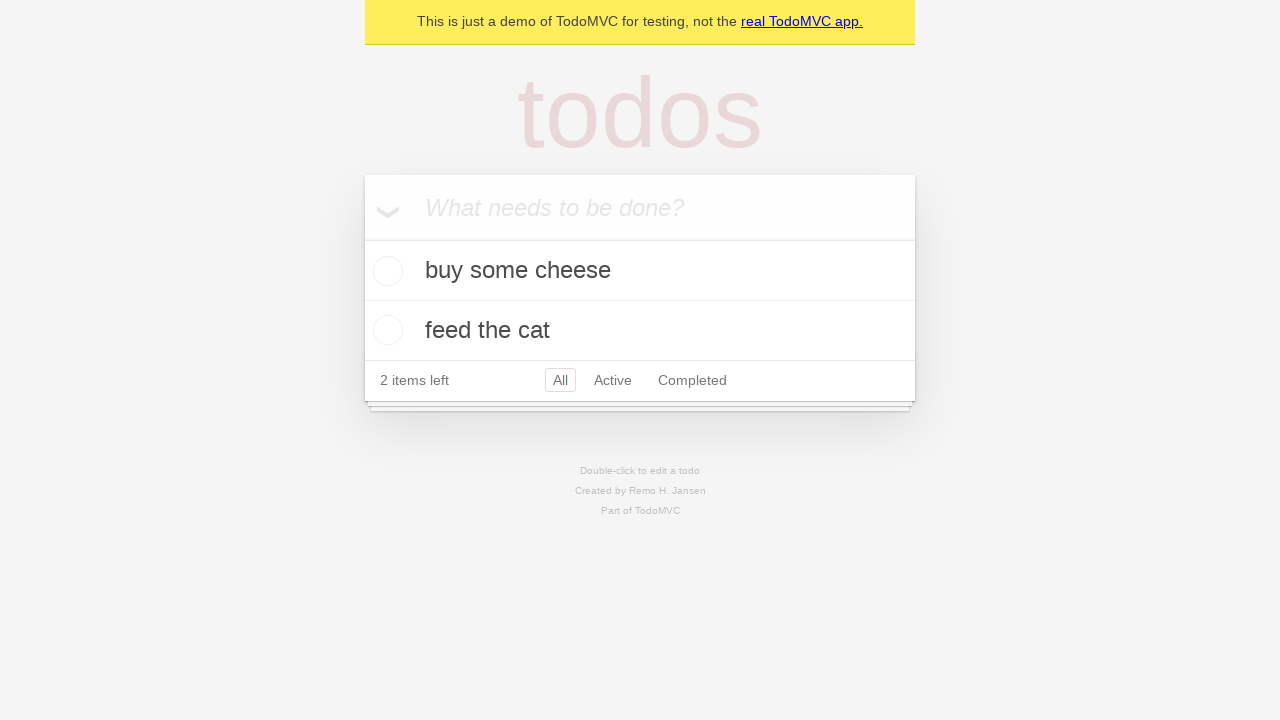

Filled todo input with 'book a doctors appointment' on .new-todo
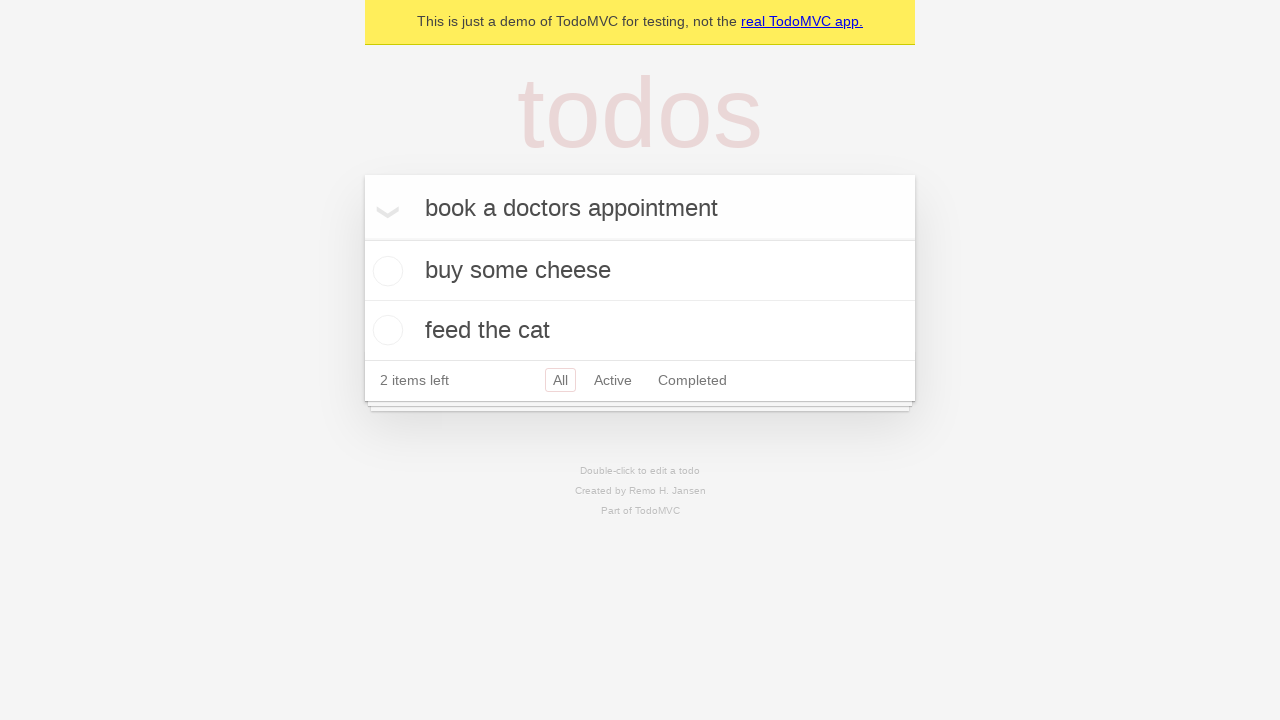

Pressed Enter to add third todo on .new-todo
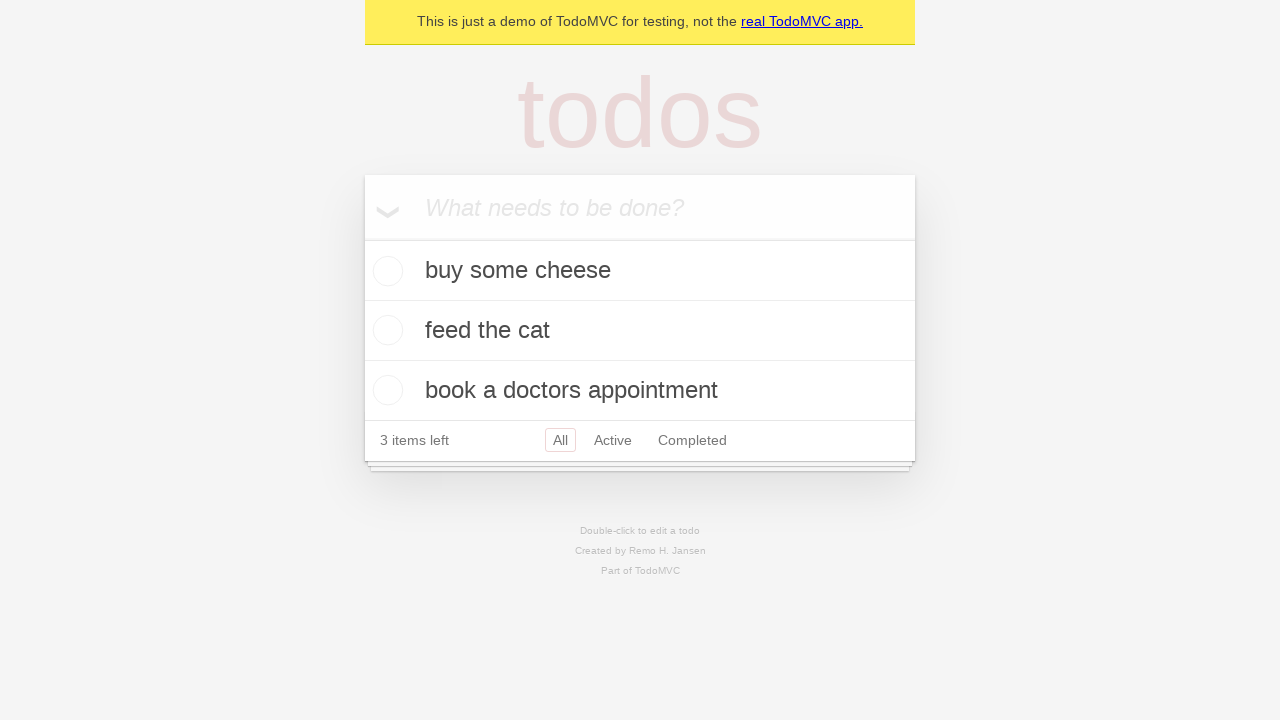

Waited for all three todos to be loaded in the list
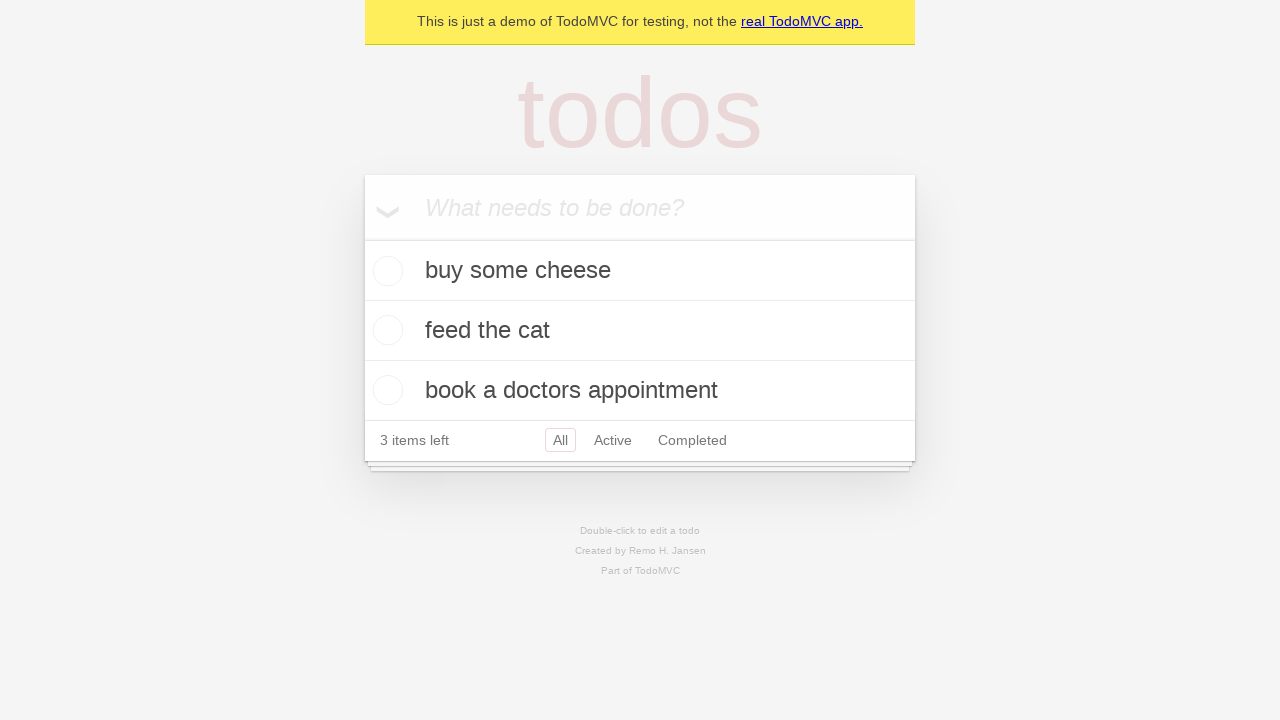

Checked the first todo item as complete at (385, 271) on .todo-list li .toggle >> nth=0
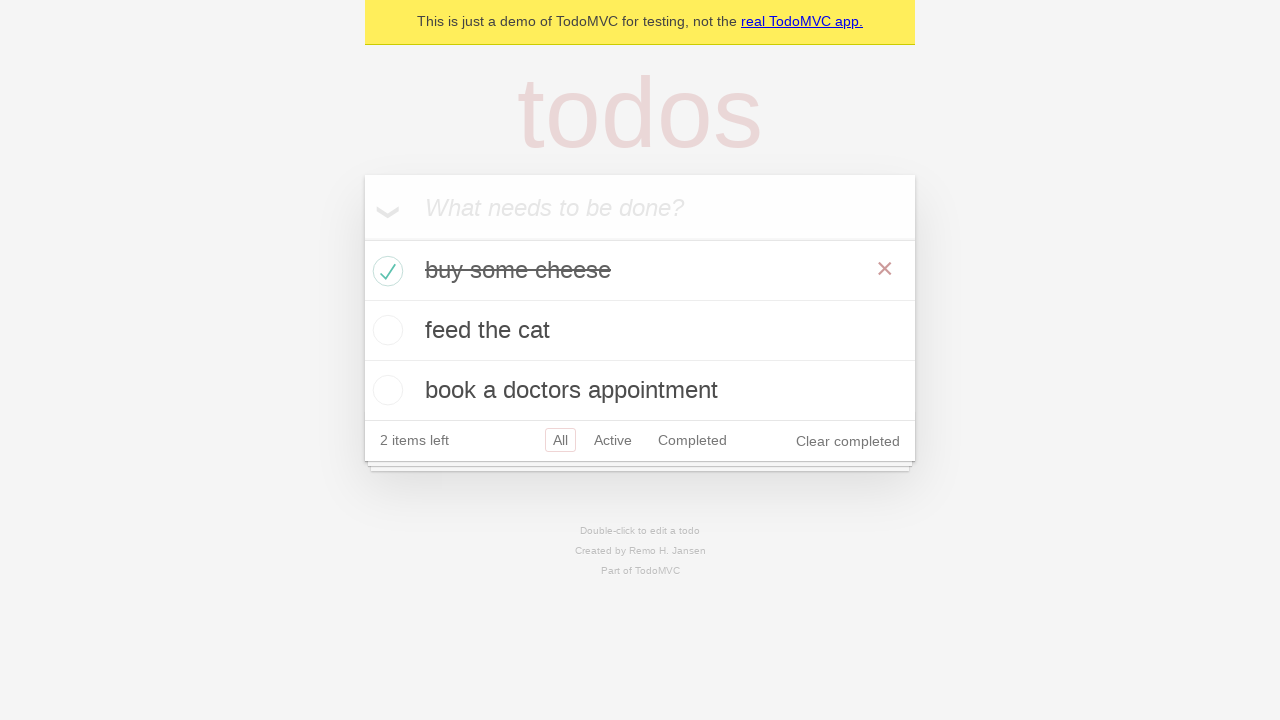

Clear completed button is now visible after marking item complete
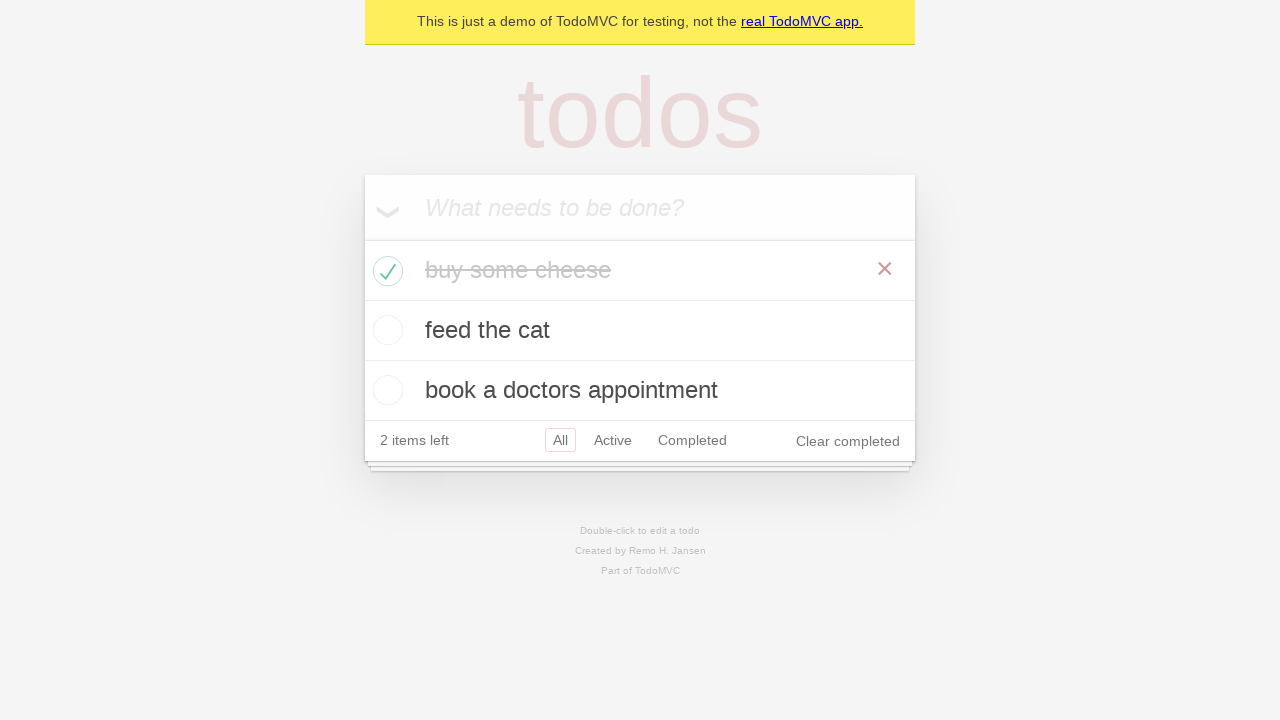

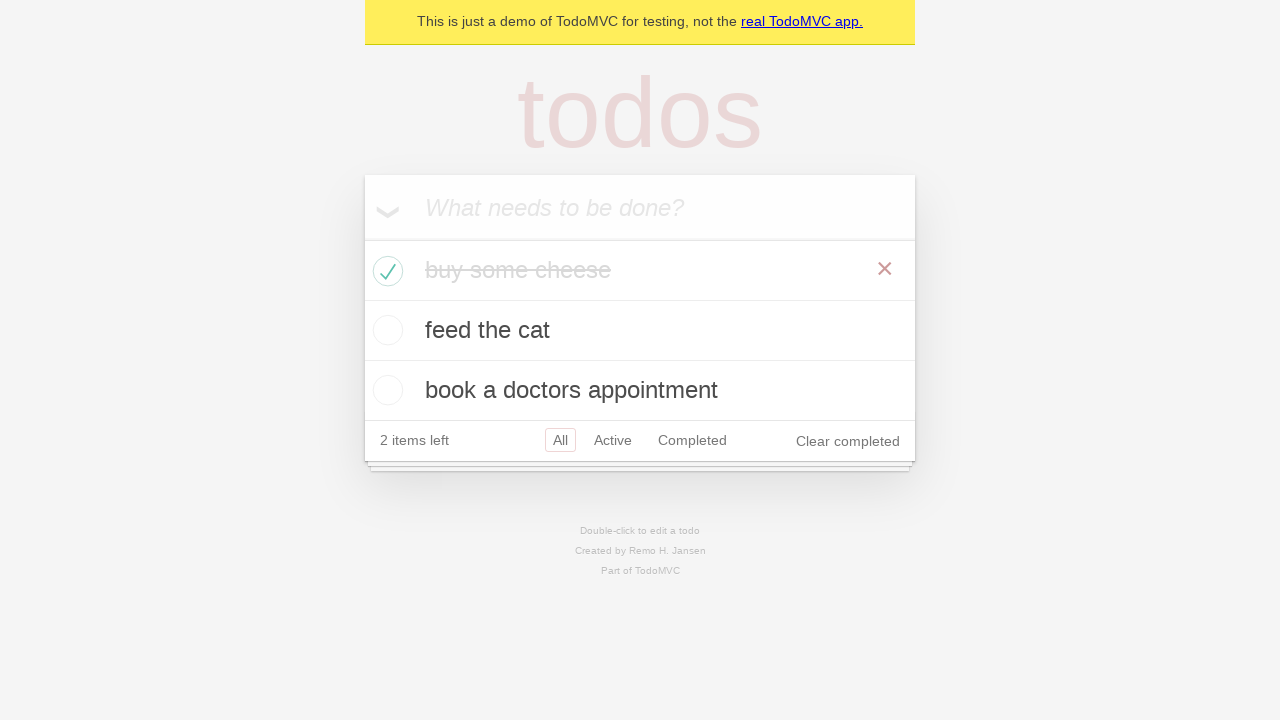